Fills out a practice form with personal information including name, email, gender, date of birth, subjects, hobbies, address, and location, then submits and verifies the confirmation modal appears.

Starting URL: https://demoqa.com/automation-practice-form

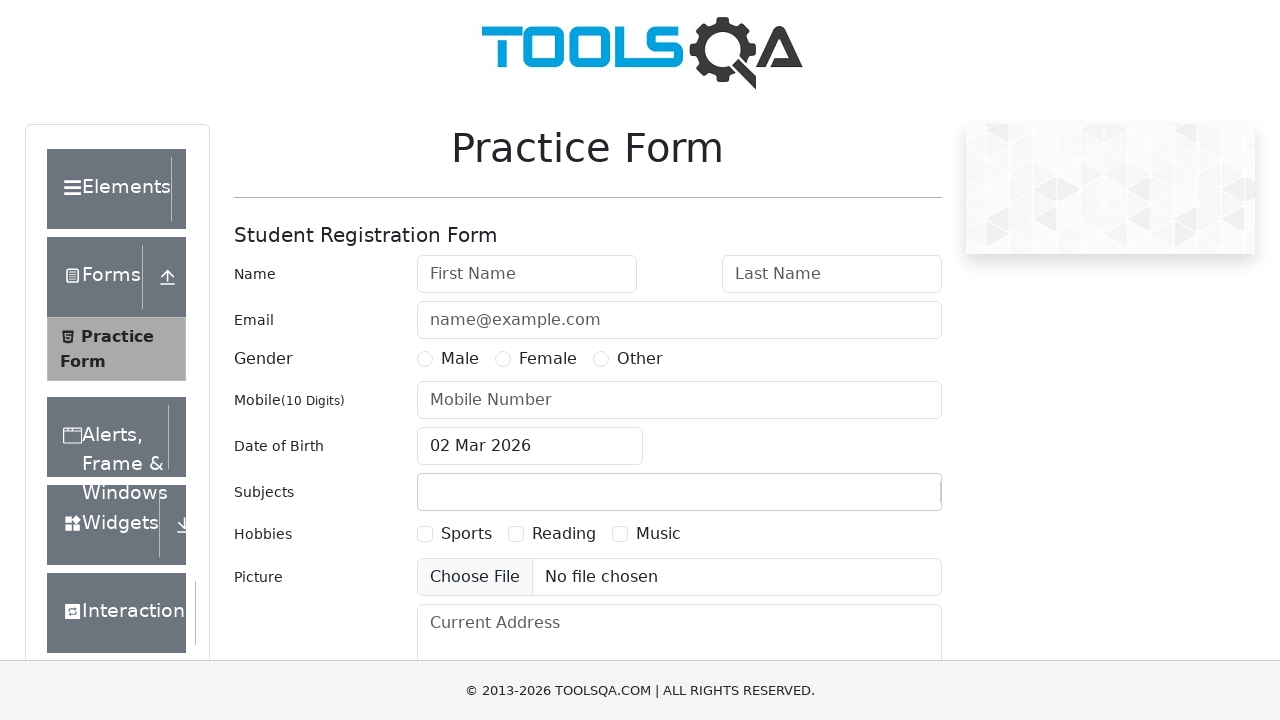

Filled first name field with 'John' on #firstName
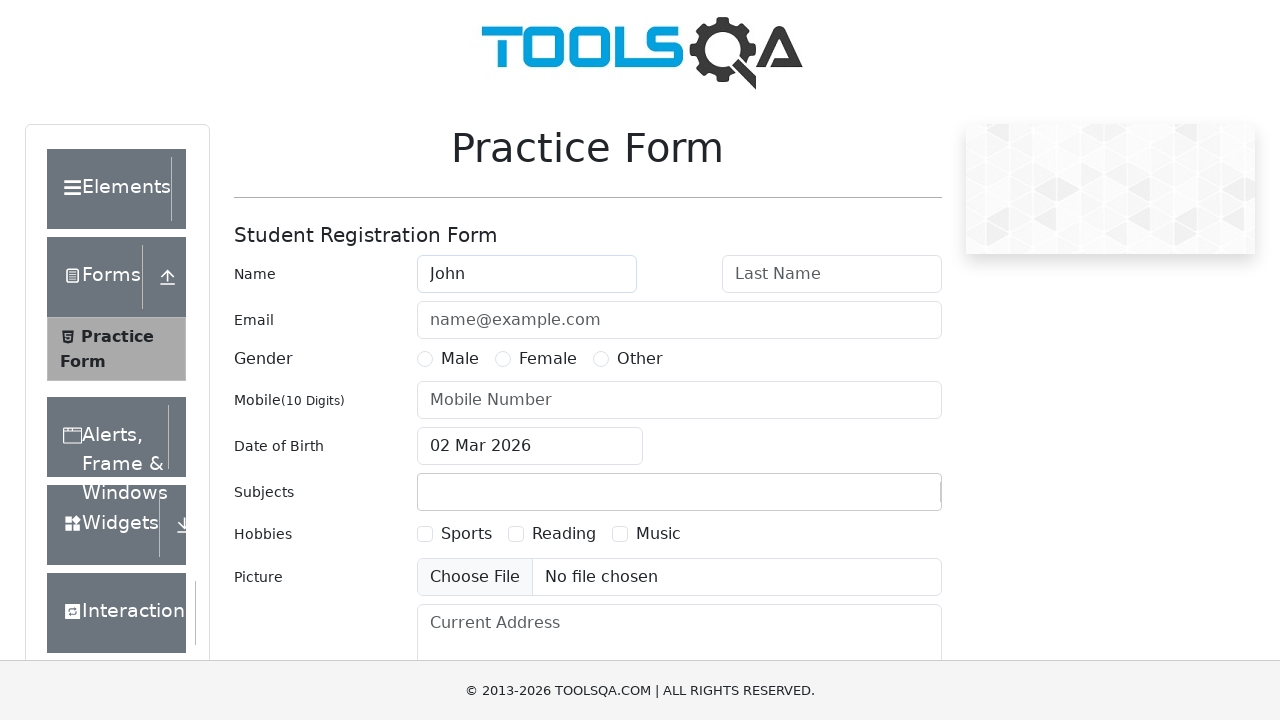

Filled last name field with 'Doe' on #lastName
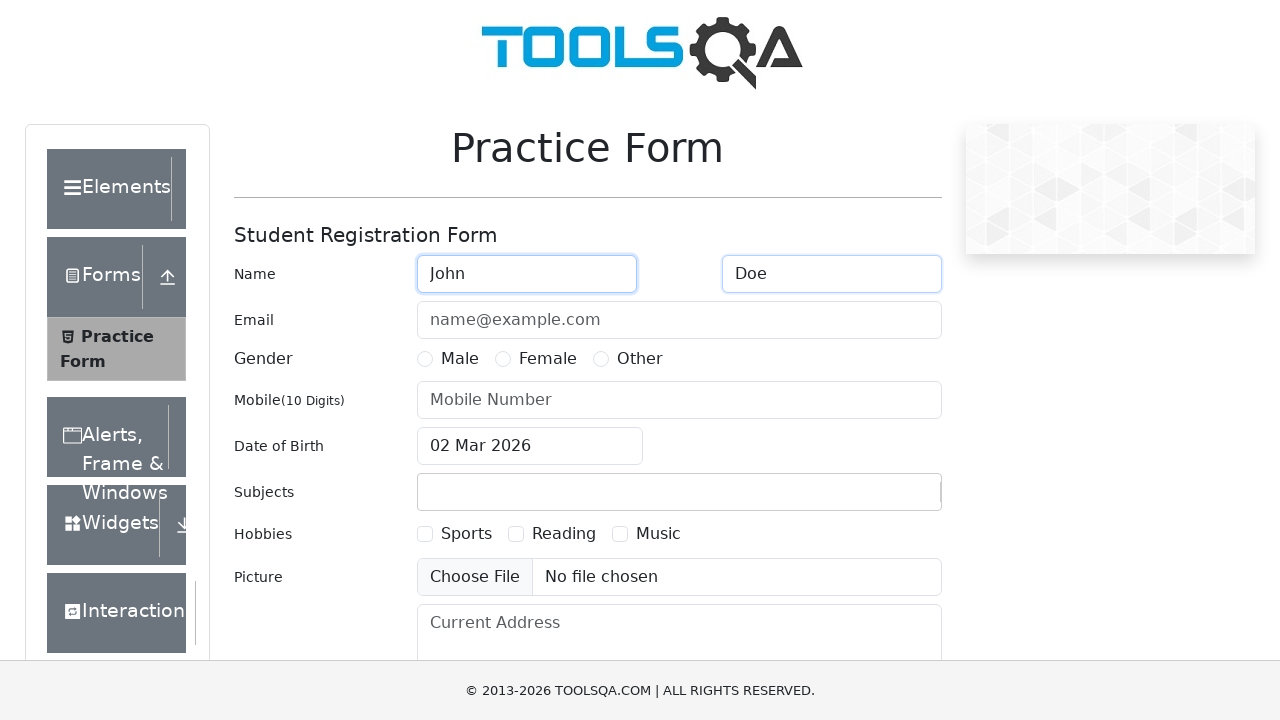

Filled email field with 'johndoe@example.com' on #userEmail
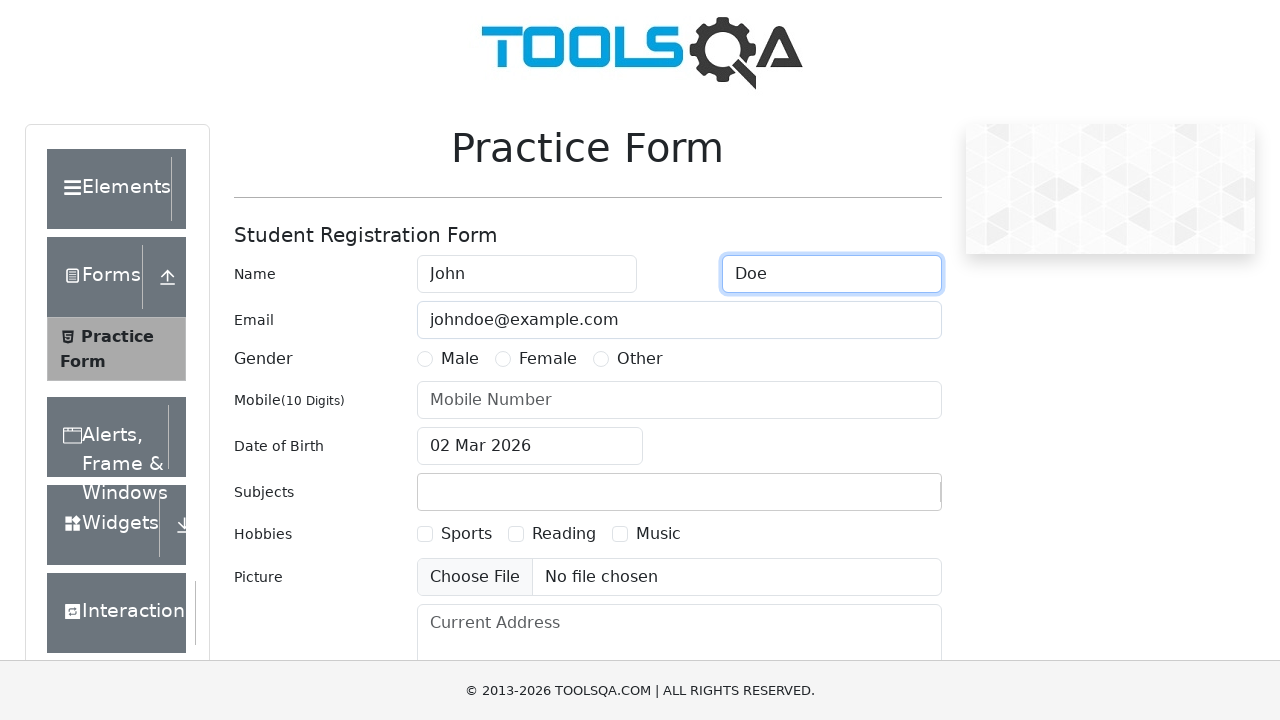

Selected gender as Male at (460, 359) on label[for='gender-radio-1']
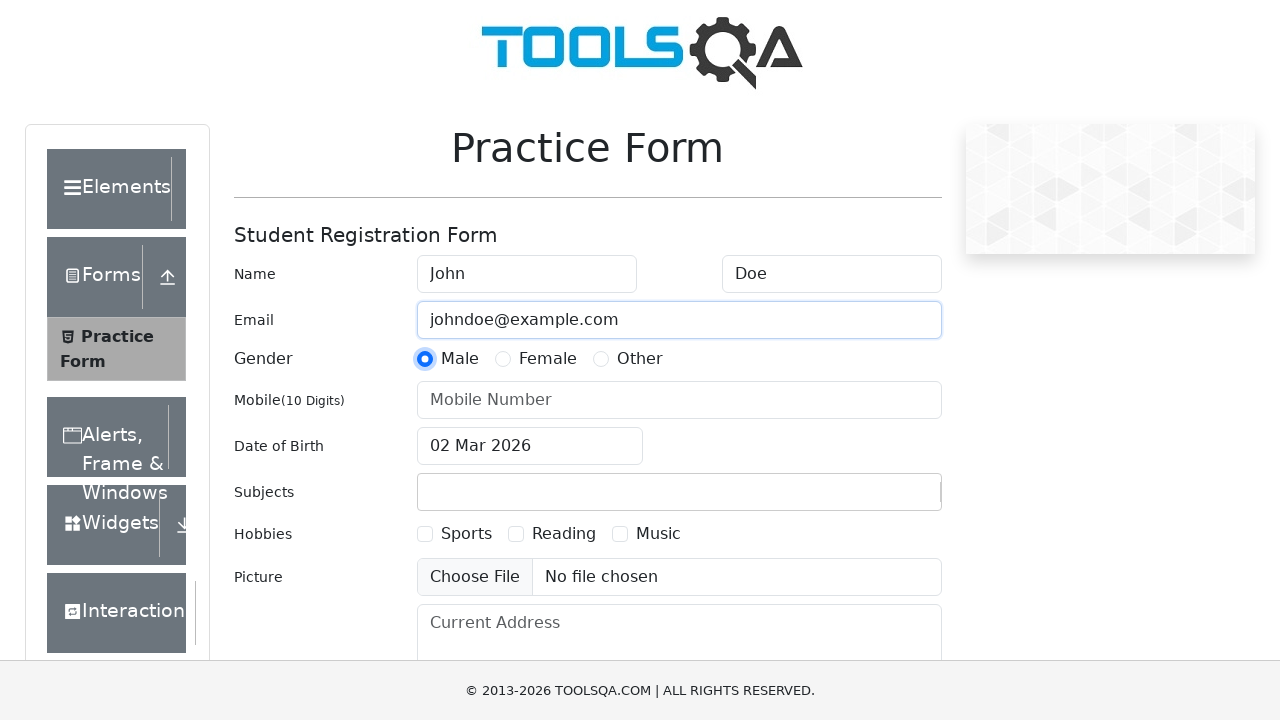

Filled mobile number field with '1234567890' on #userNumber
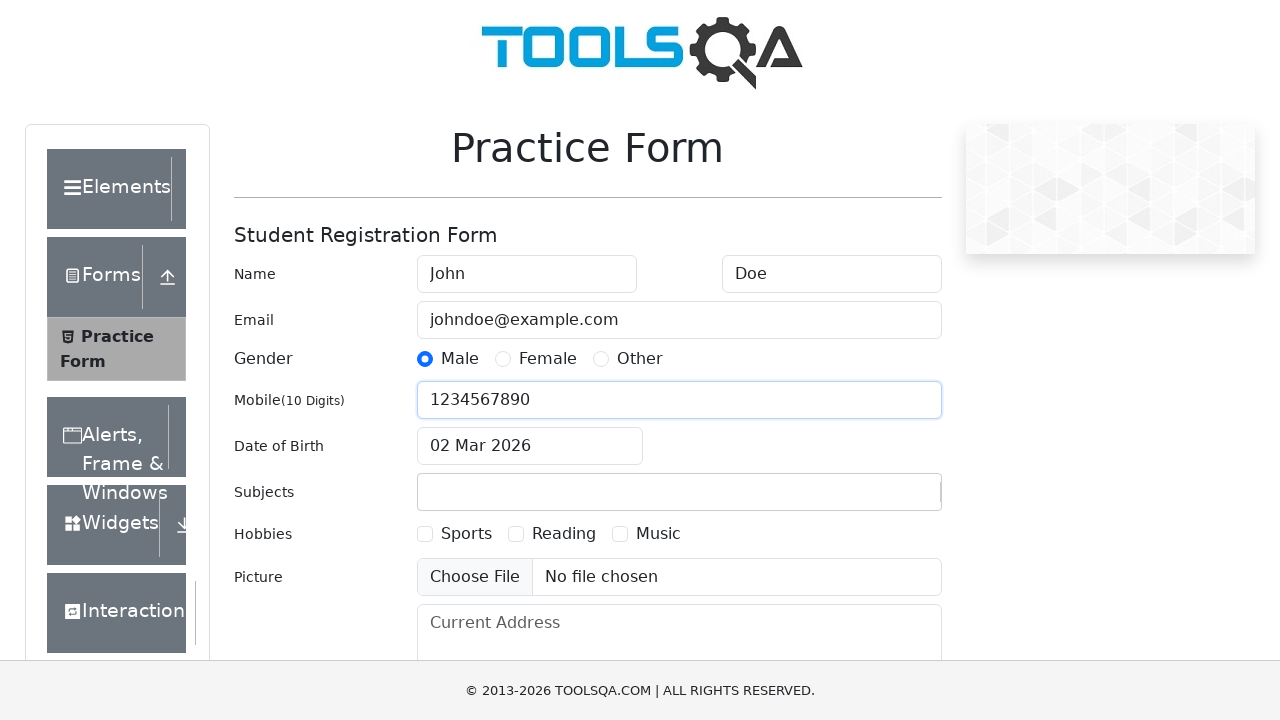

Clicked date of birth input to open date picker at (530, 446) on #dateOfBirthInput
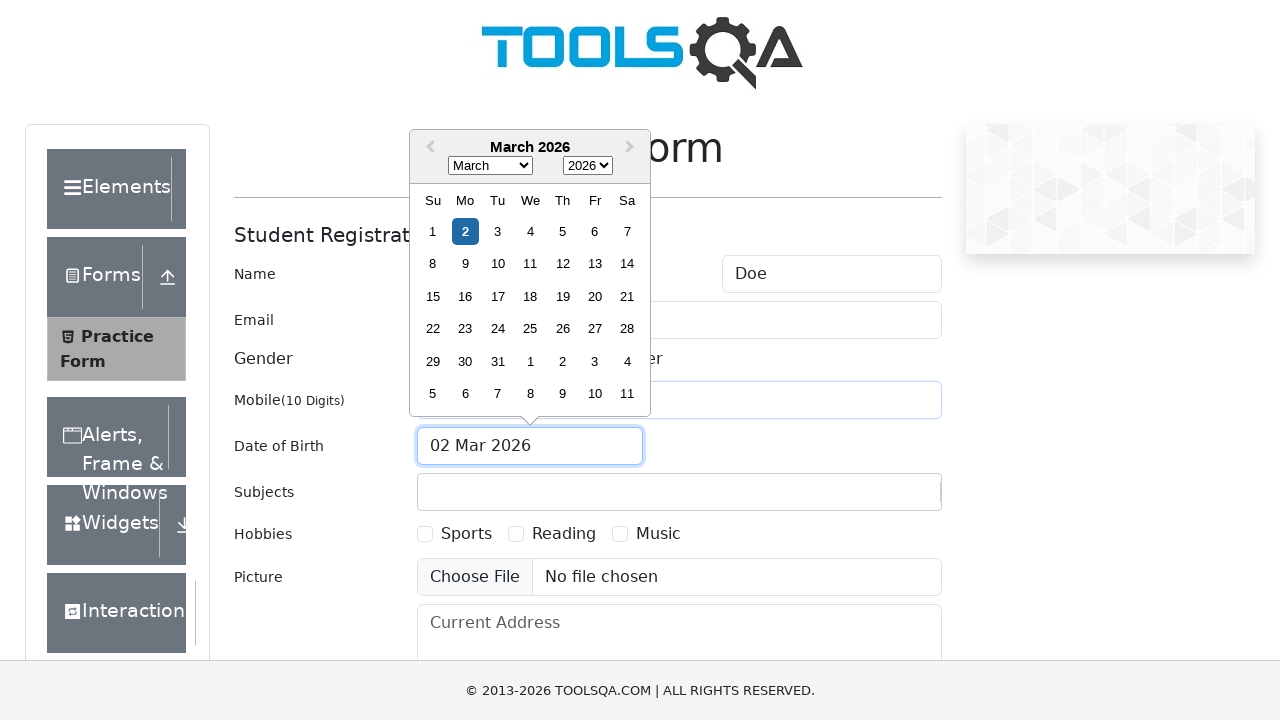

Selected May from month dropdown on .react-datepicker__month-select
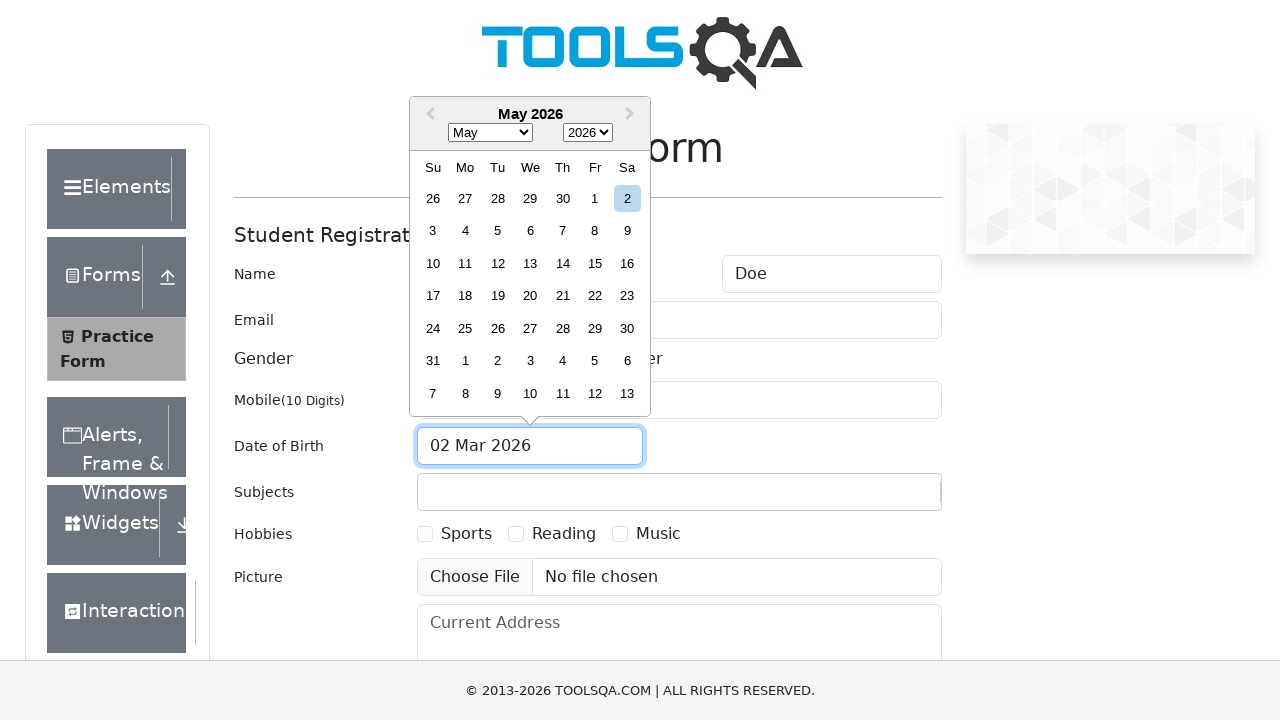

Selected 1990 from year dropdown on .react-datepicker__year-select
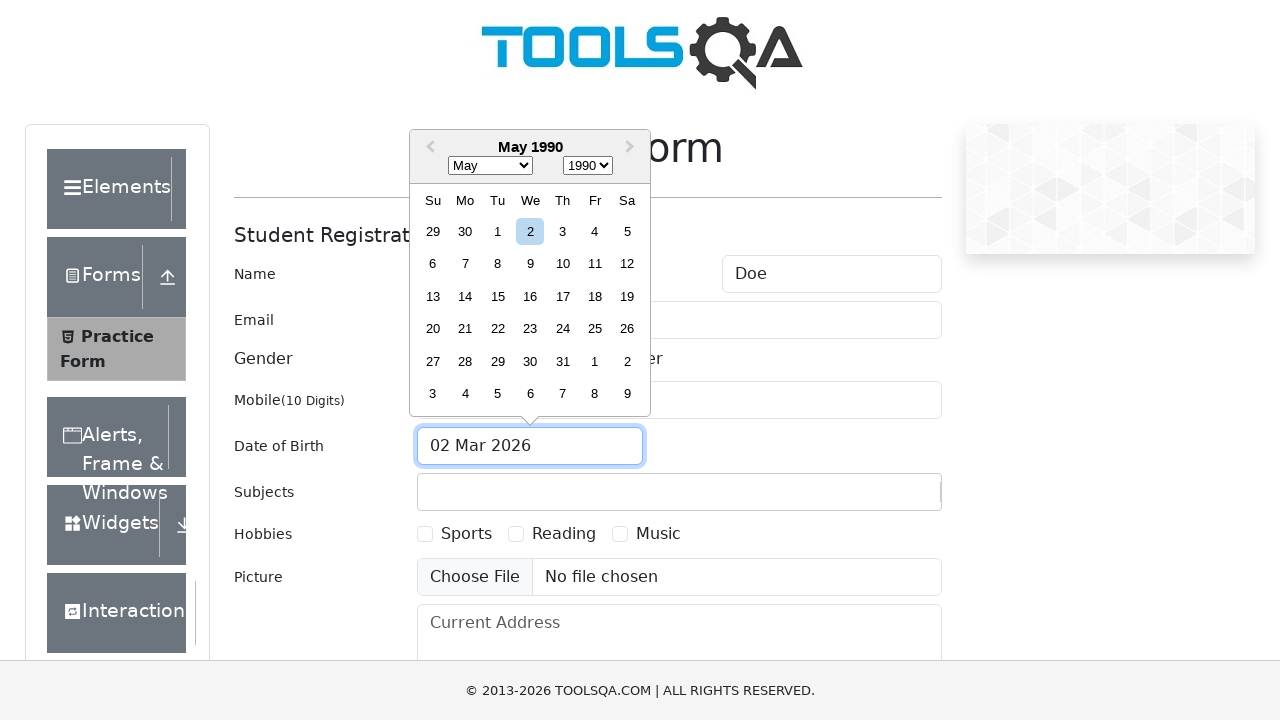

Selected 15th day from date picker at (498, 296) on .react-datepicker__day--015:not(.react-datepicker__day--outside-month)
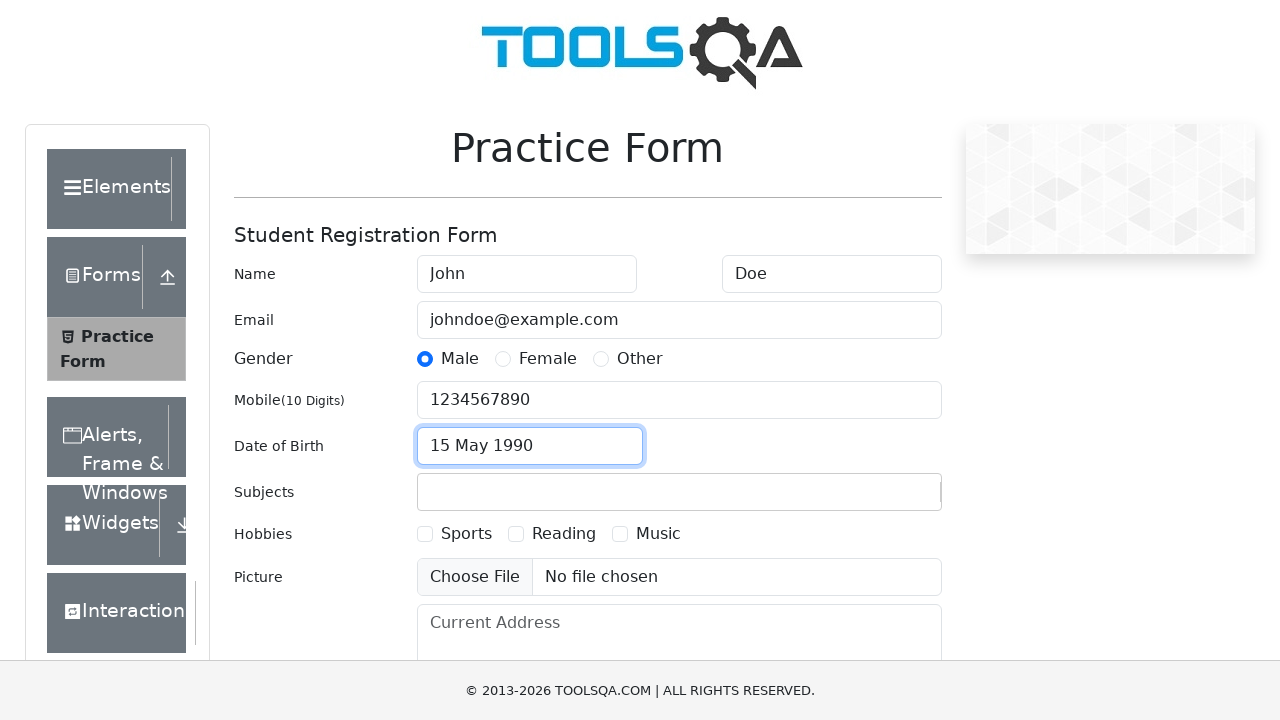

Filled subjects input with 'Maths' on #subjectsInput
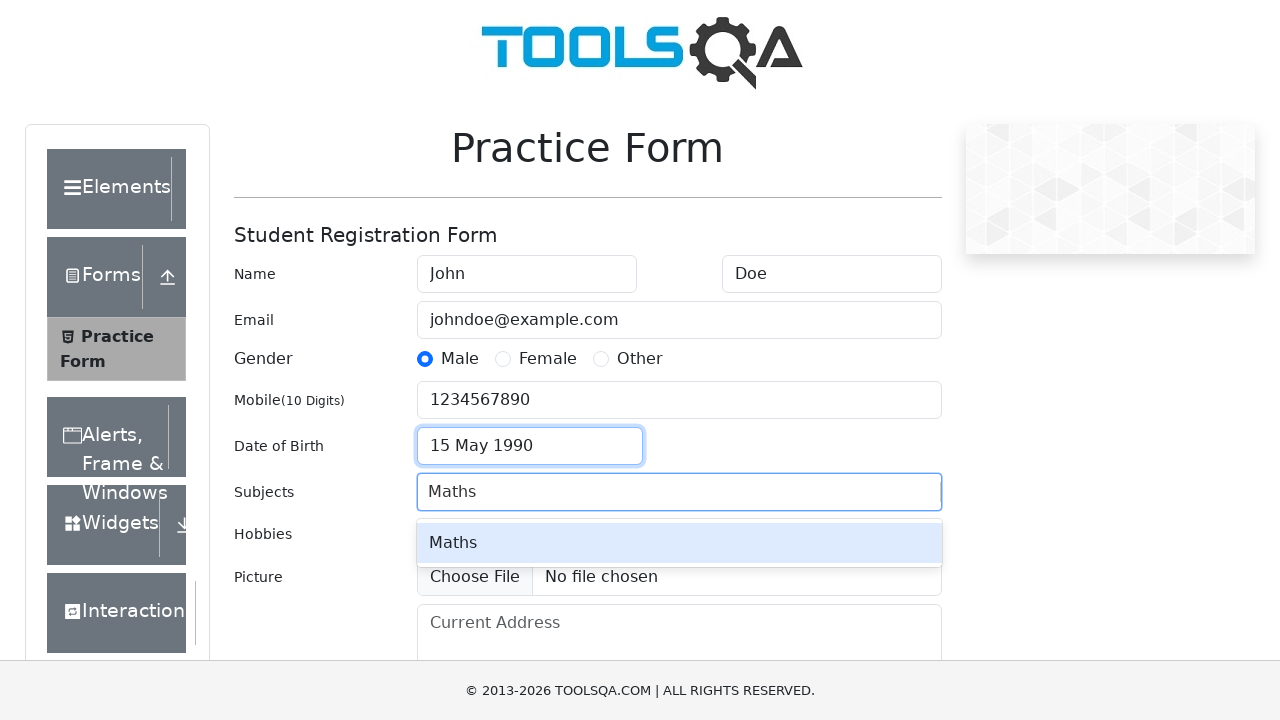

Pressed Enter to confirm Maths subject on #subjectsInput
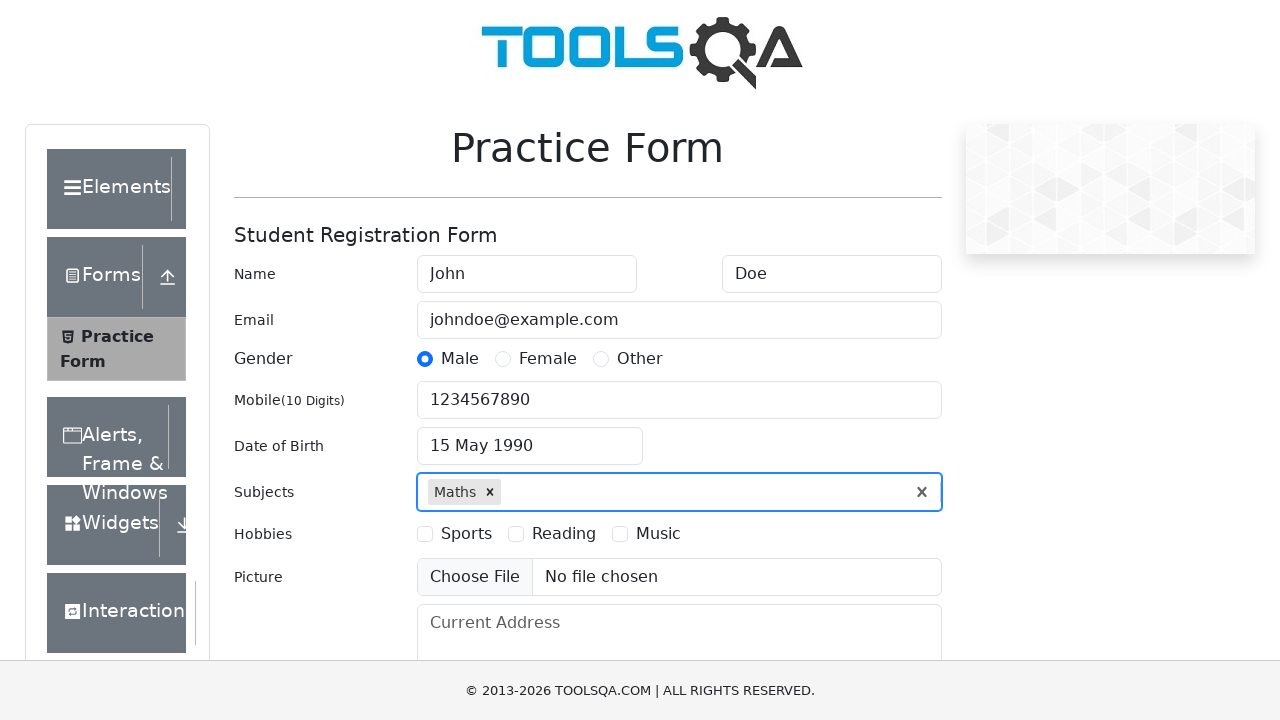

Selected Sports checkbox at (466, 534) on label[for='hobbies-checkbox-1']
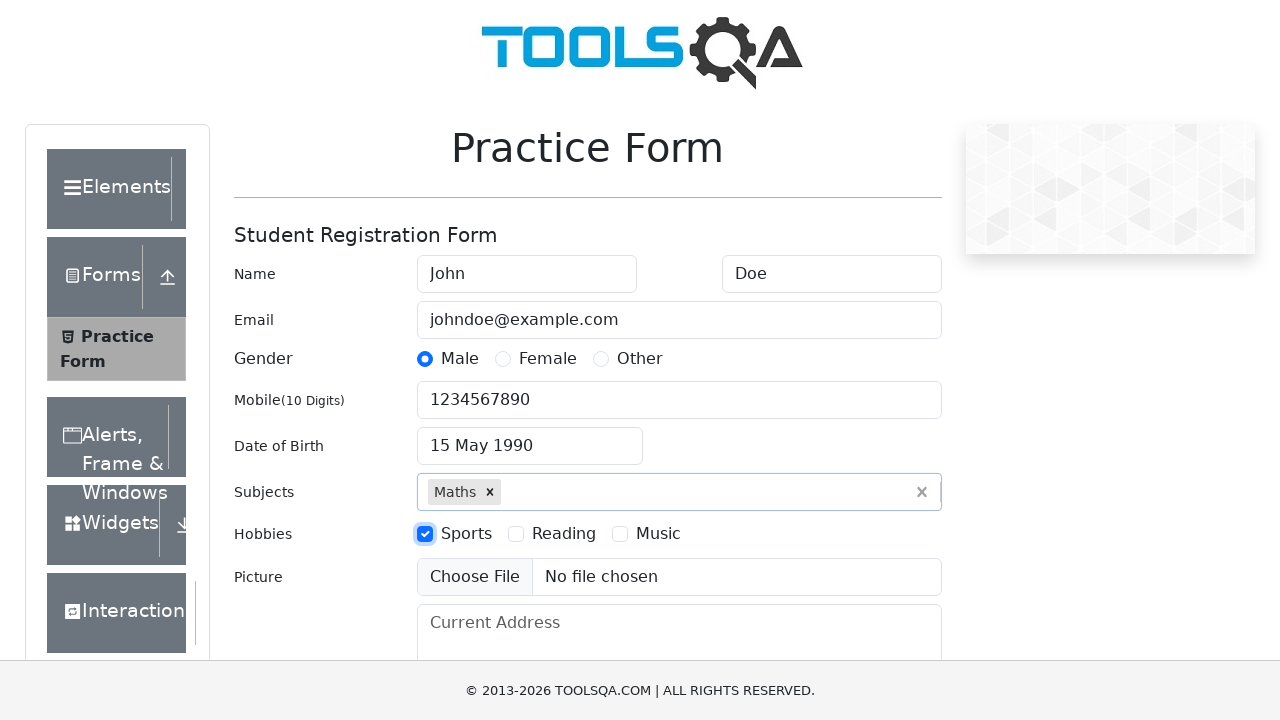

Filled current address with '123 Main Street, Anytown, USA' on #currentAddress
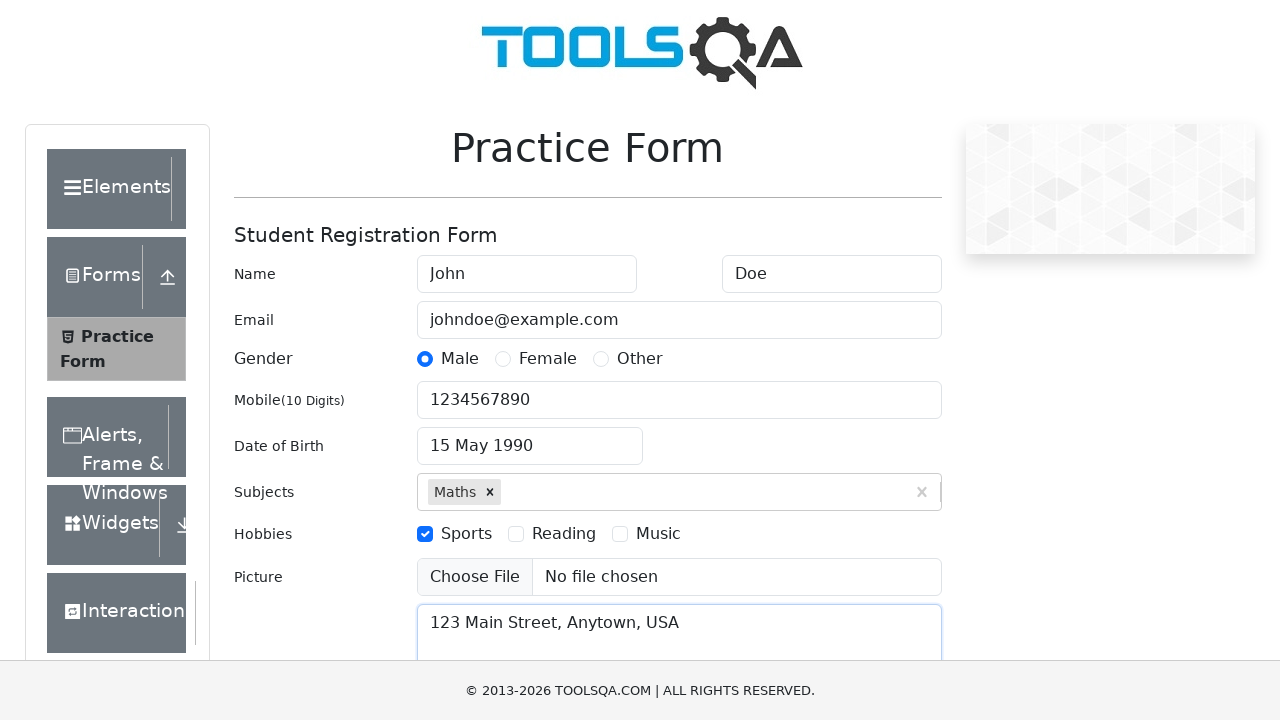

Clicked state dropdown at (527, 437) on #state
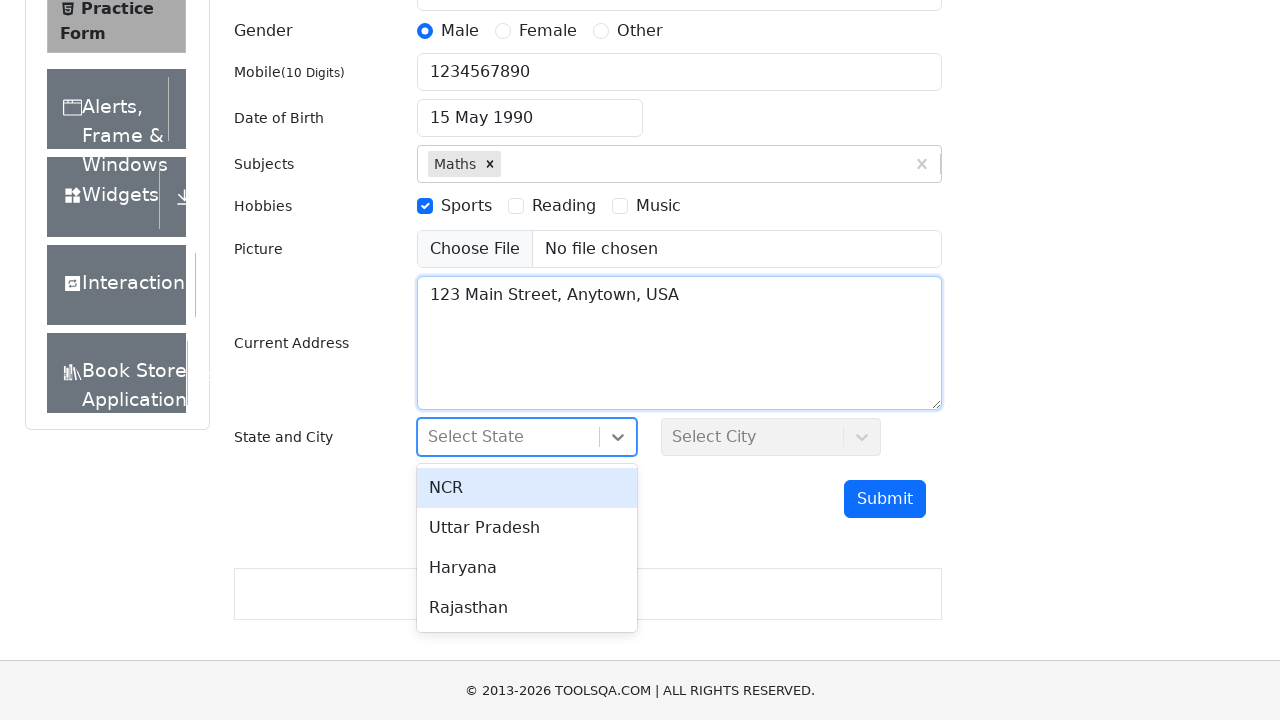

Selected NCR from state dropdown at (527, 488) on xpath=//div[text()='NCR']
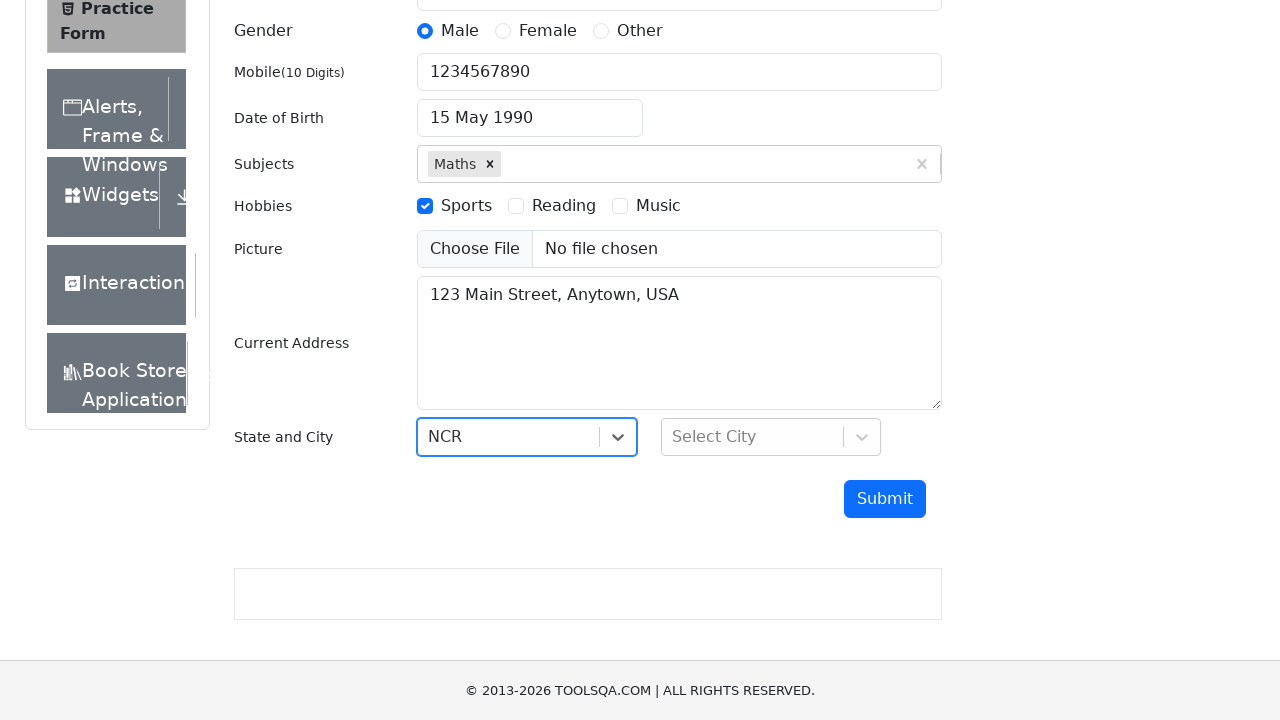

Clicked city dropdown at (771, 437) on #city
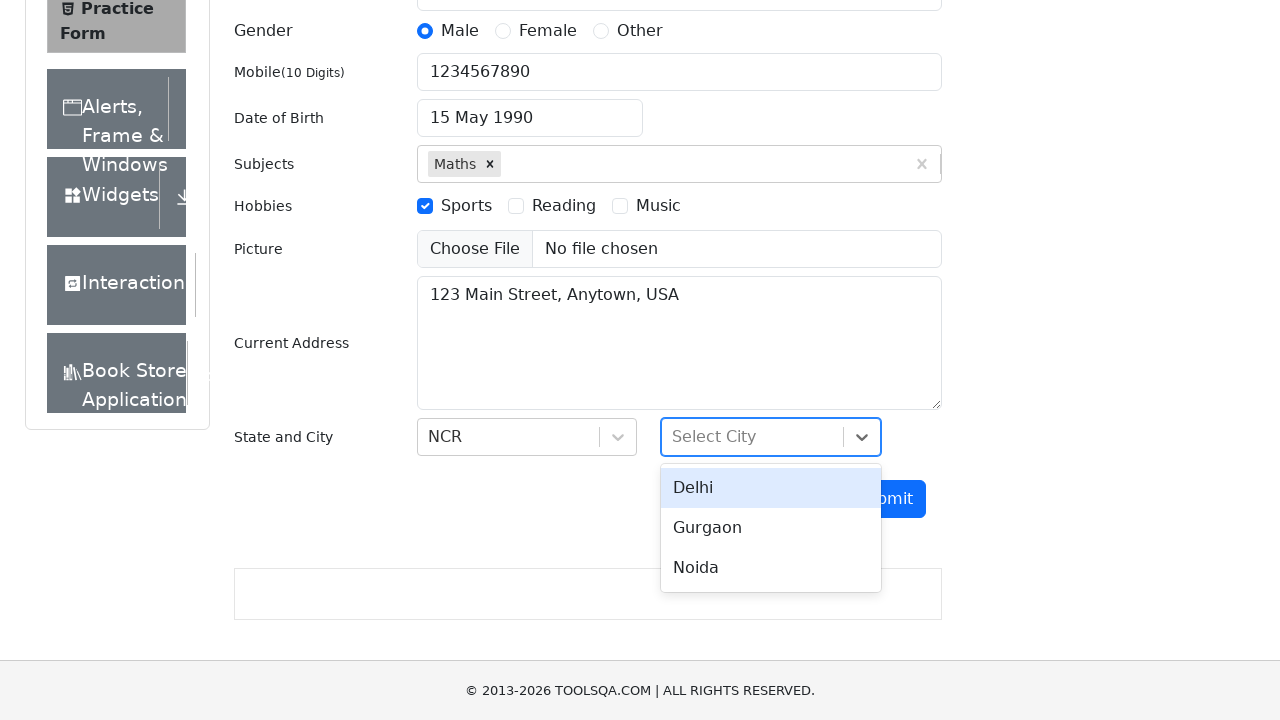

Selected Delhi from city dropdown at (771, 488) on xpath=//div[text()='Delhi']
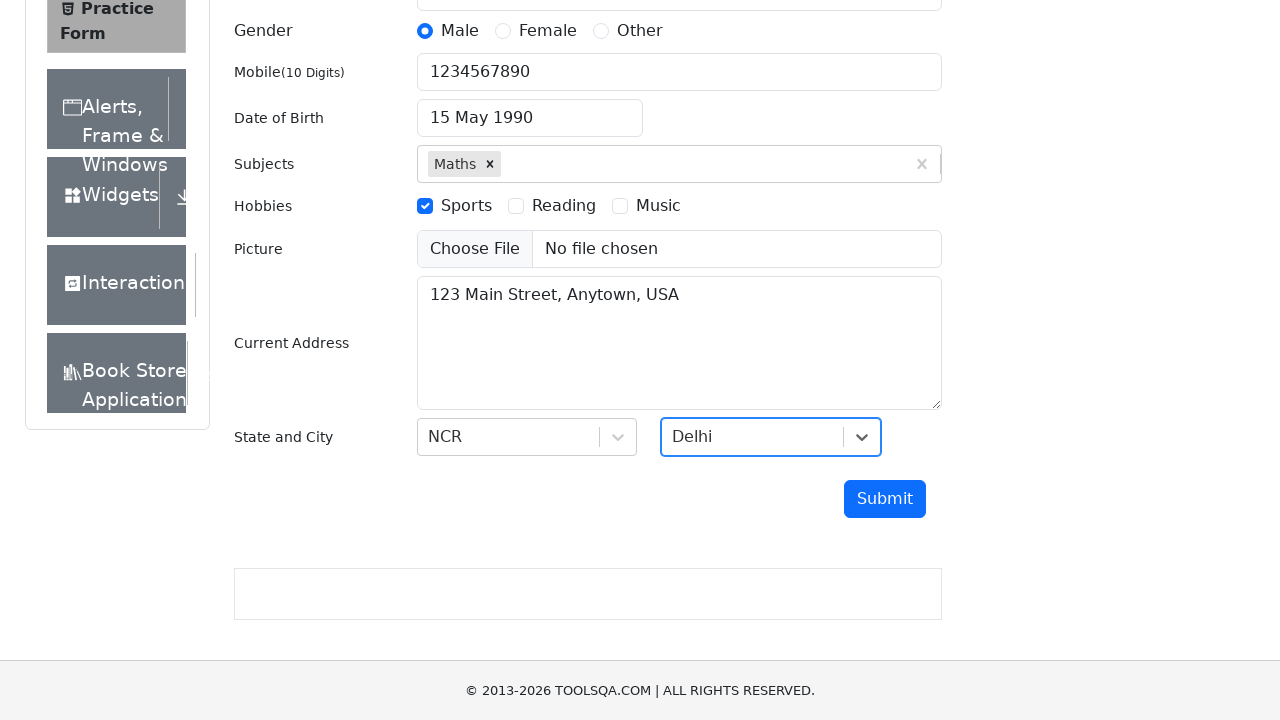

Clicked submit button to submit the form at (885, 499) on #submit
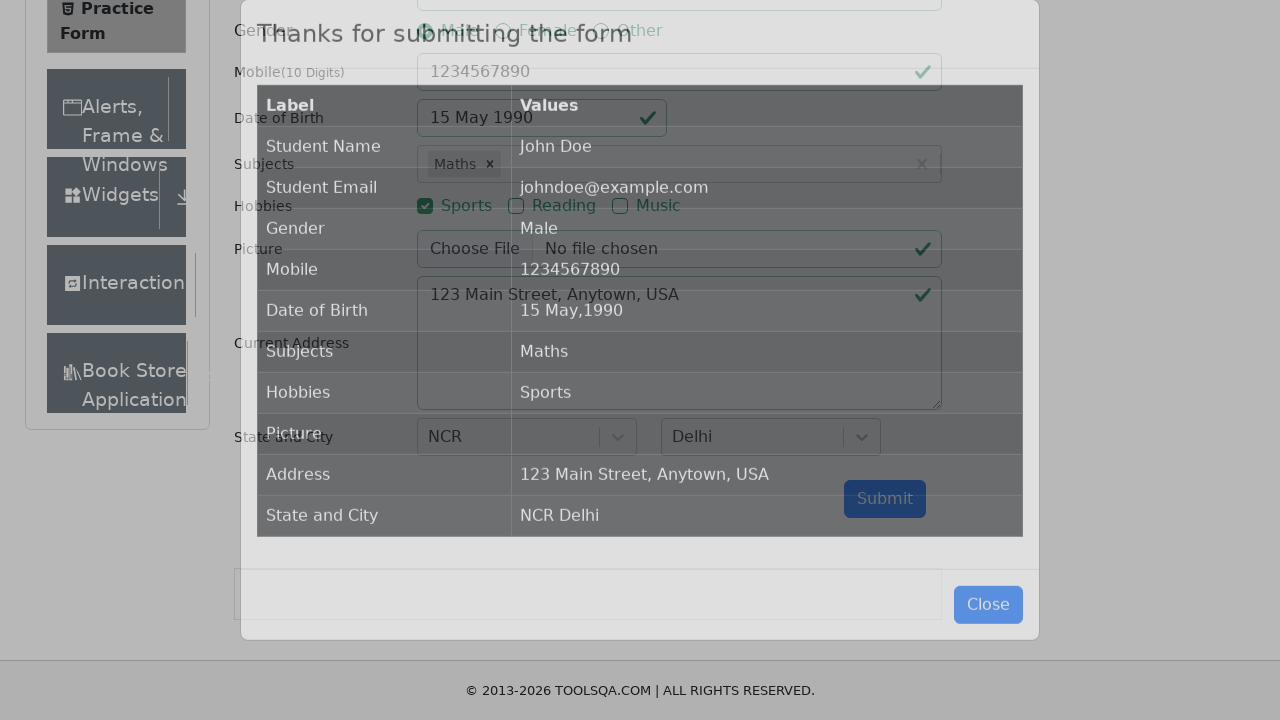

Confirmation modal appeared successfully
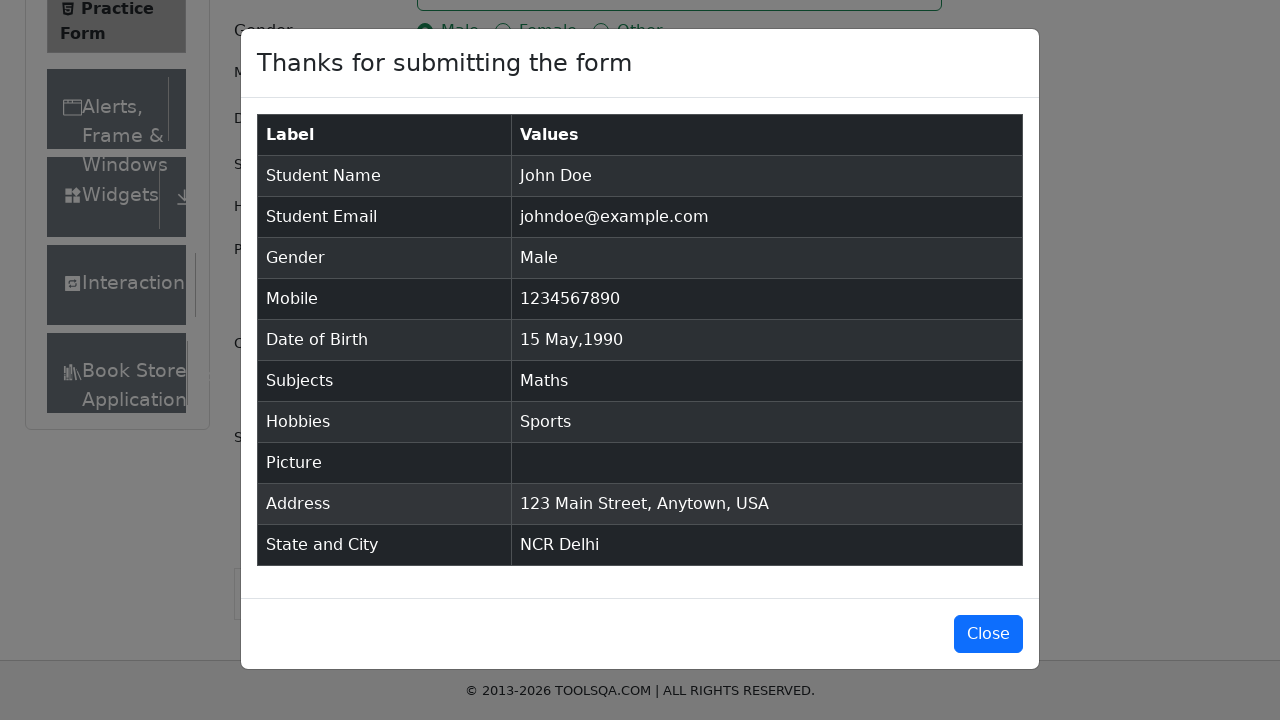

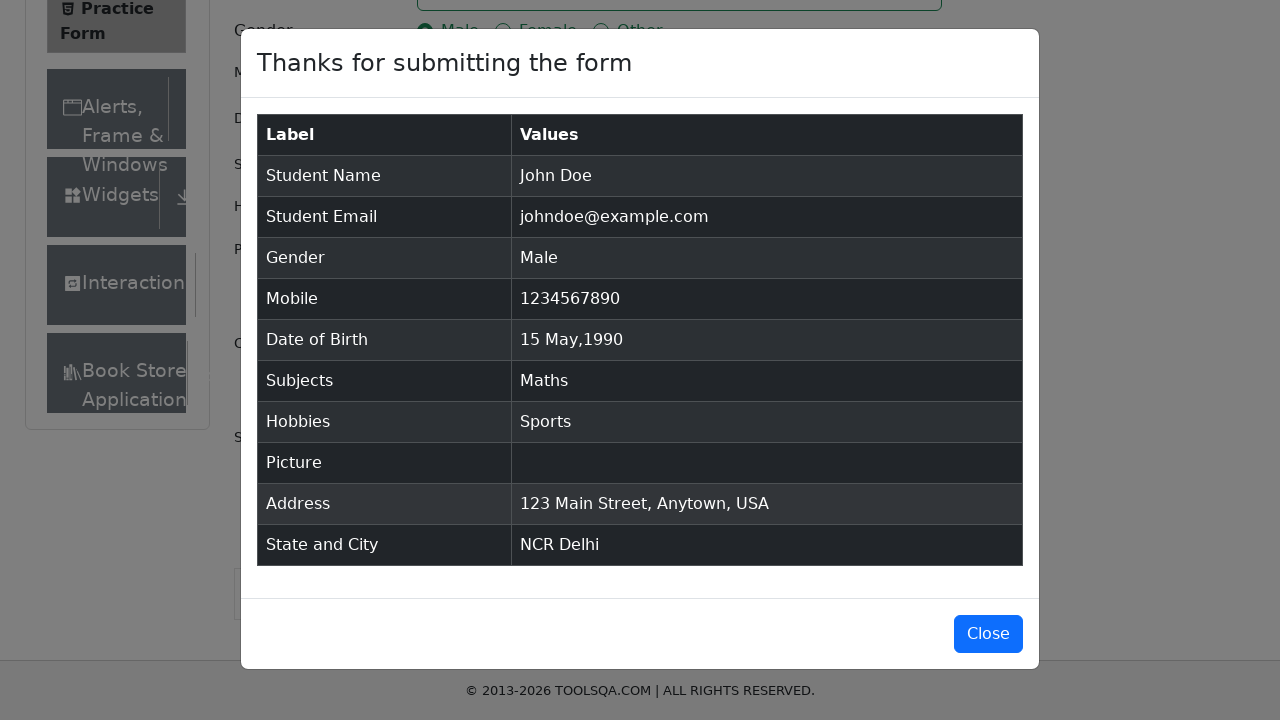